Tests JavaScript confirm dialog by clicking a button to trigger a confirm dialog and dismissing it.

Starting URL: https://the-internet.herokuapp.com/

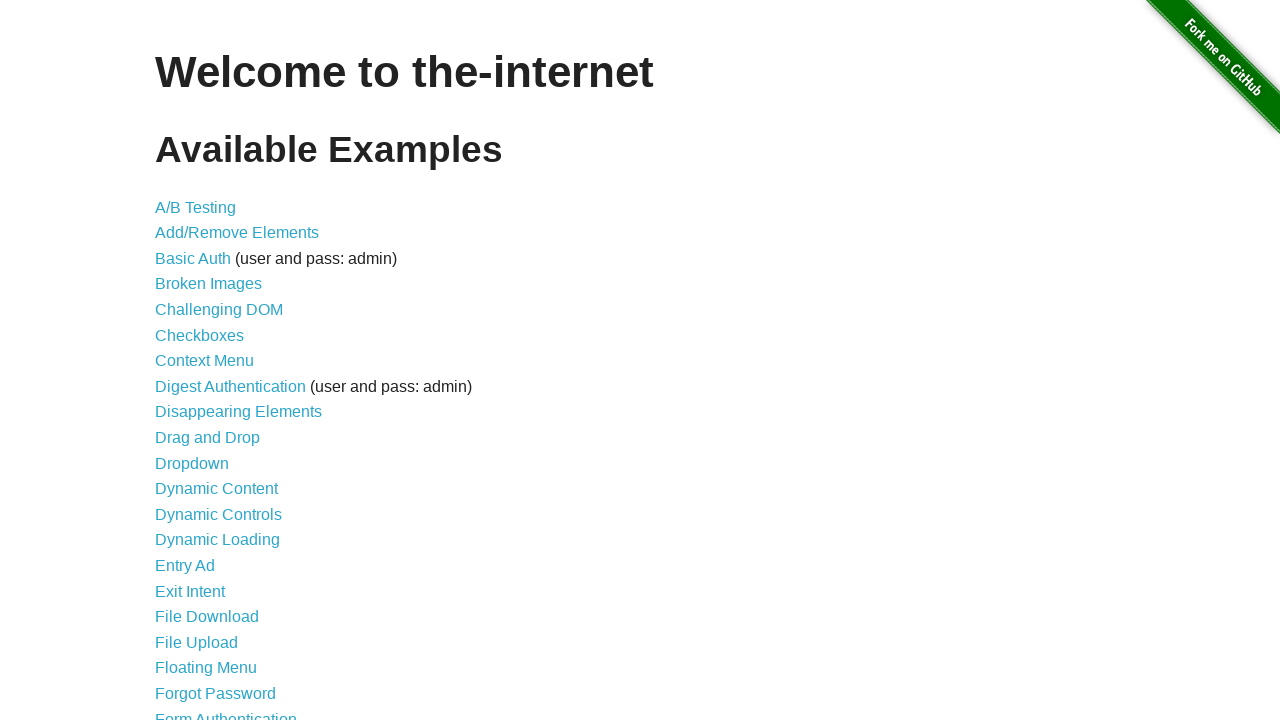

Clicked on JavaScript Alerts link at (214, 361) on text=JavaScript Alerts
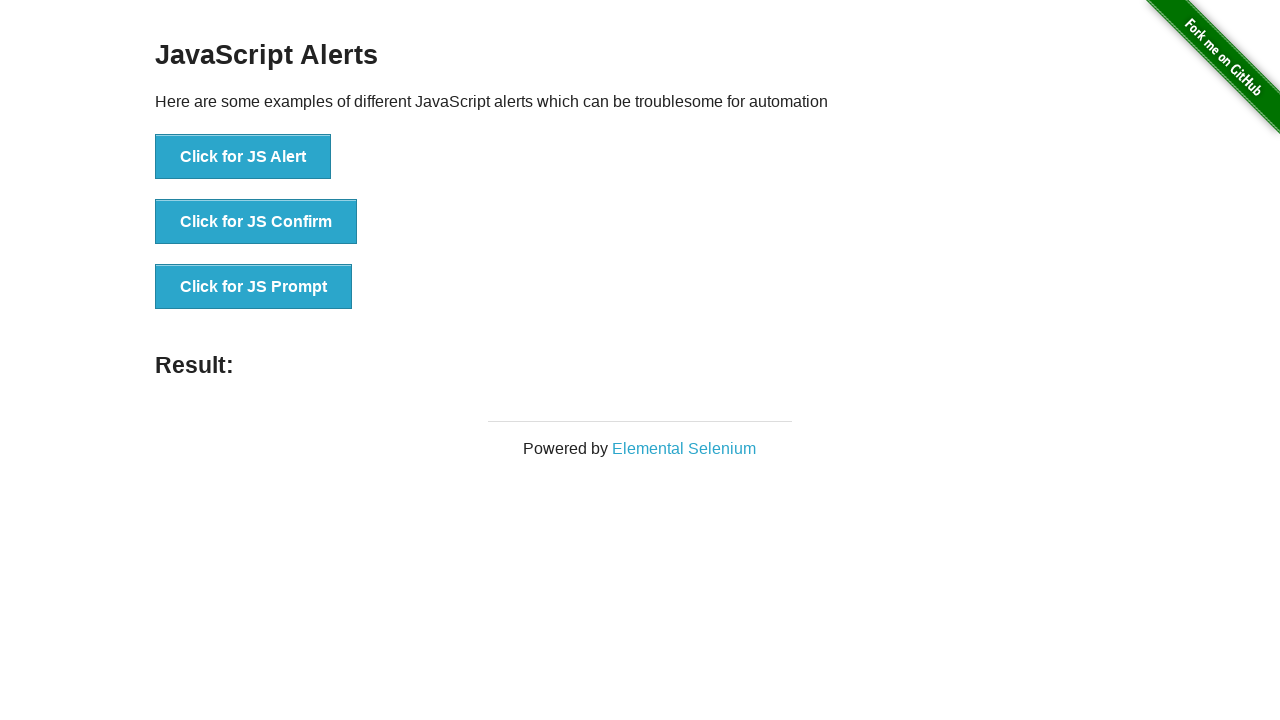

Set up dialog handler to dismiss confirm dialogs
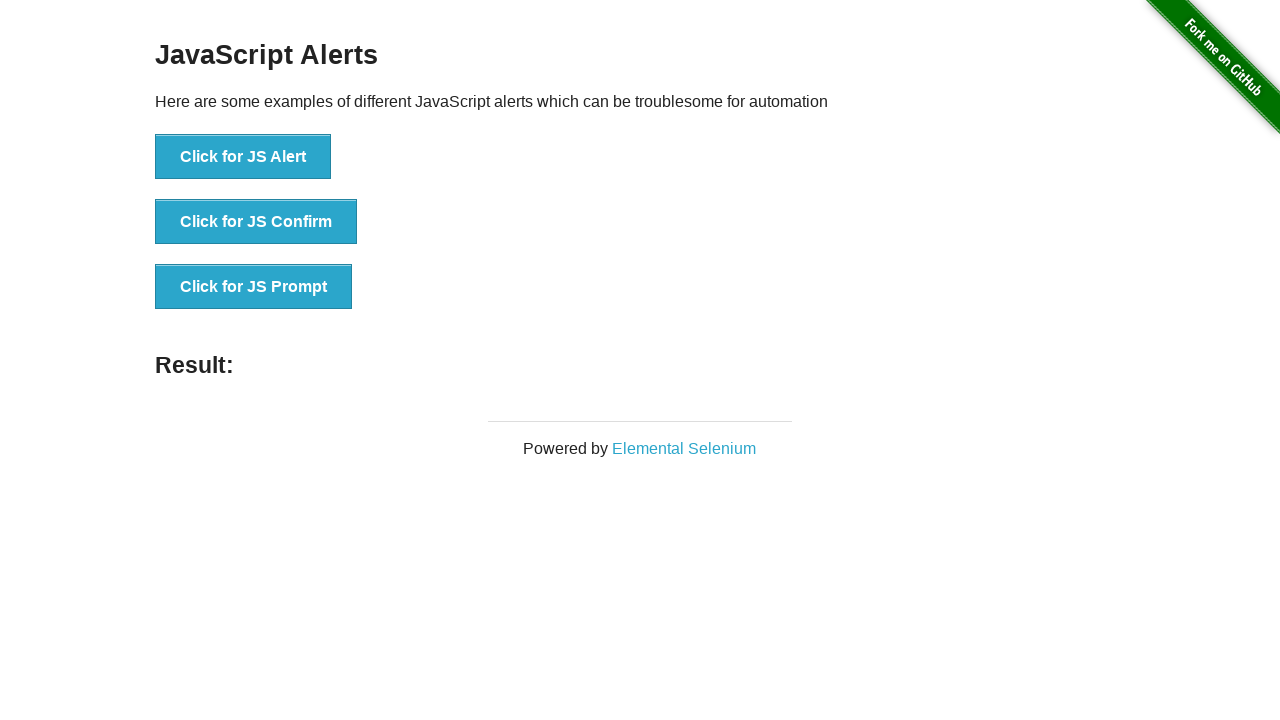

Clicked button to trigger JavaScript confirm dialog at (256, 222) on button[onclick='jsConfirm()']
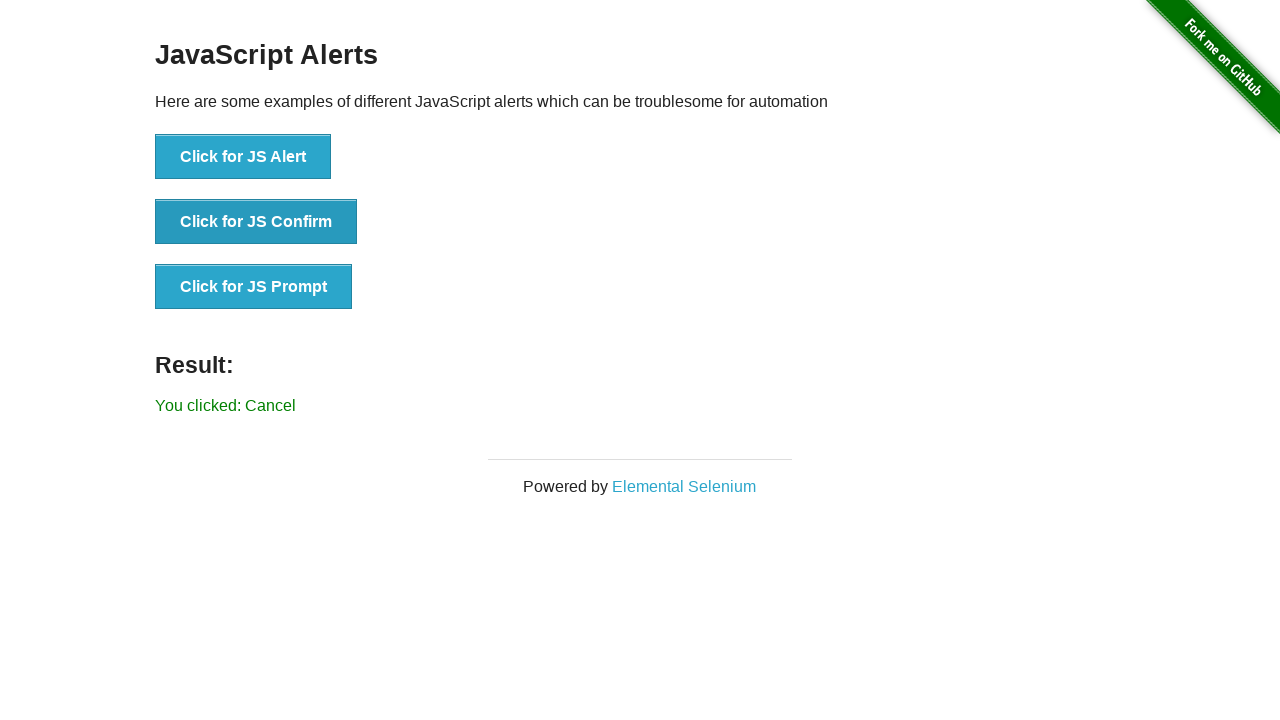

Confirmed that confirm dialog was dismissed and result displays 'You clicked: Cancel'
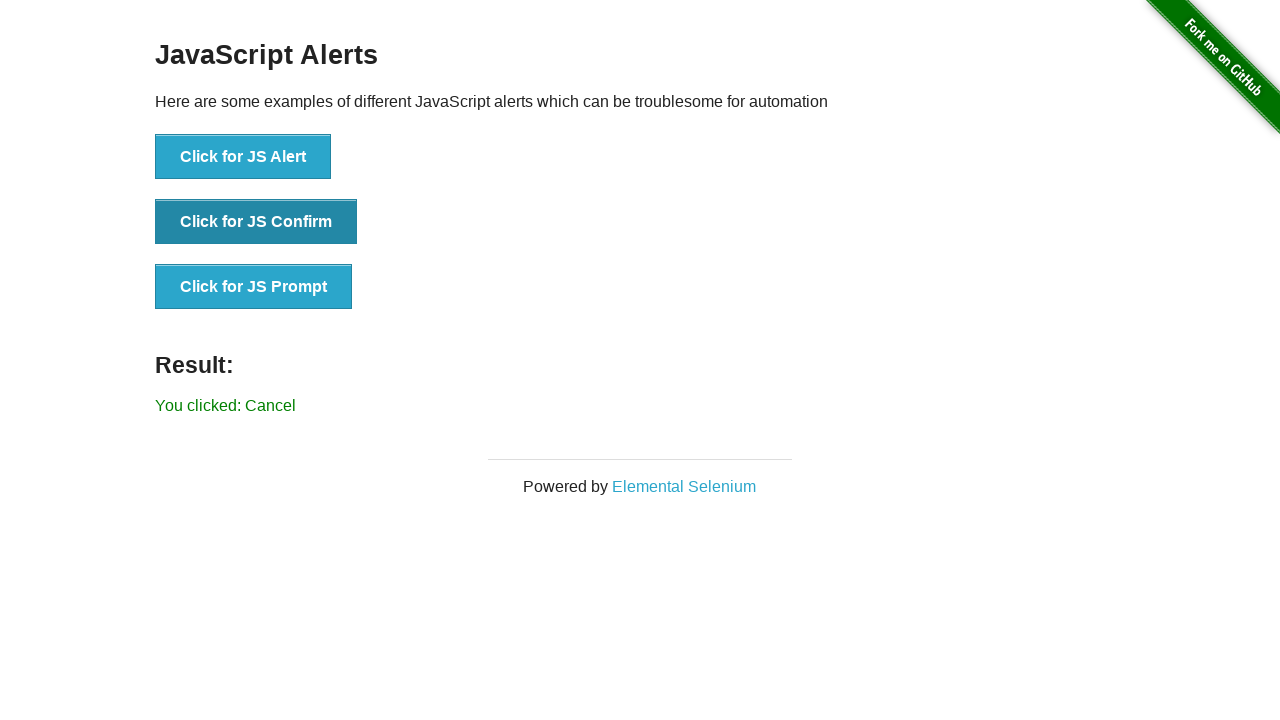

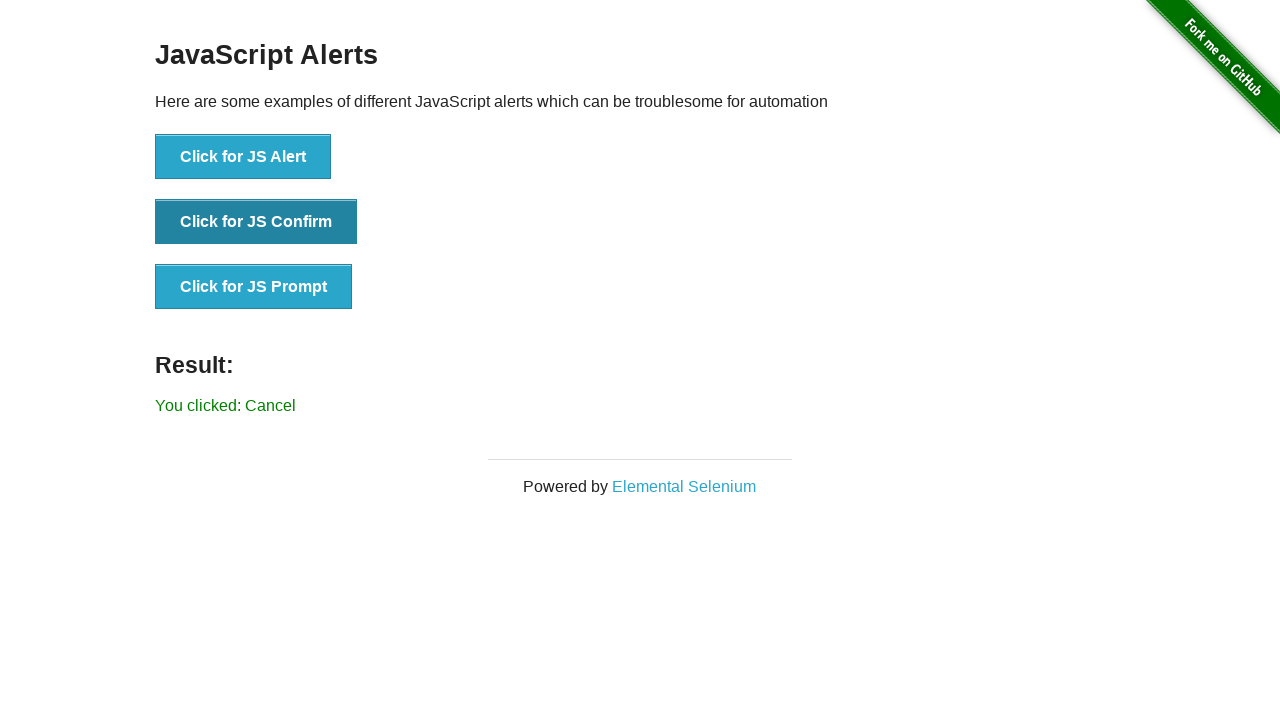